Tests browser navigation features (back, forward, refresh) on a demo HR application login page by locating an element and then navigating back, forward, and refreshing the page.

Starting URL: https://opensource-demo.orangehrmlive.com/web/index.php/auth/login

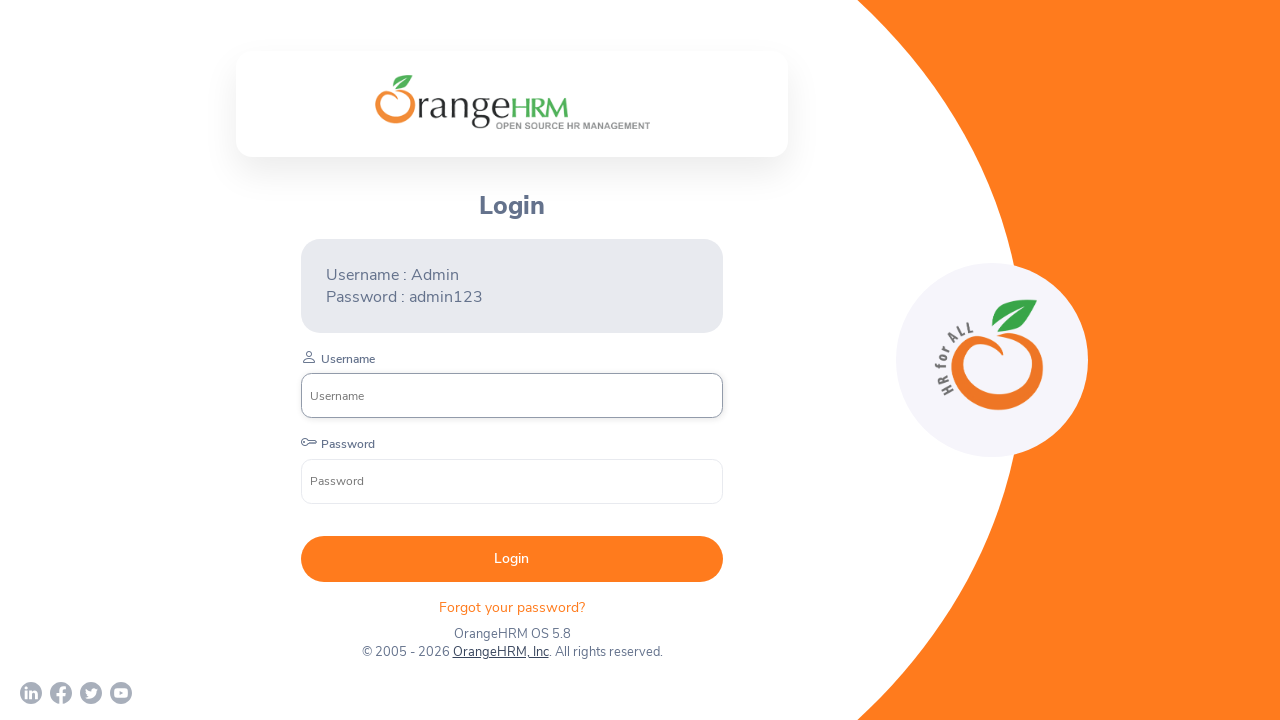

Waited for 'Forgot Password' link to load on Orange HRM login page
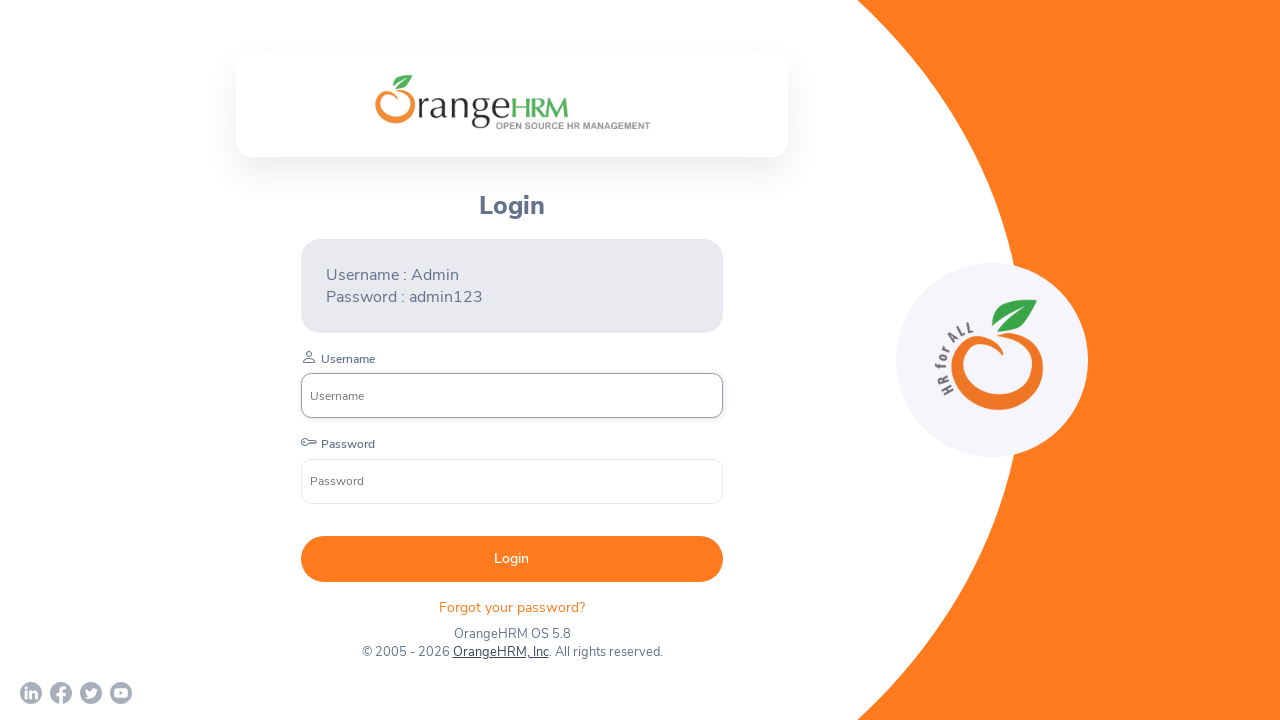

Navigated back using browser back button
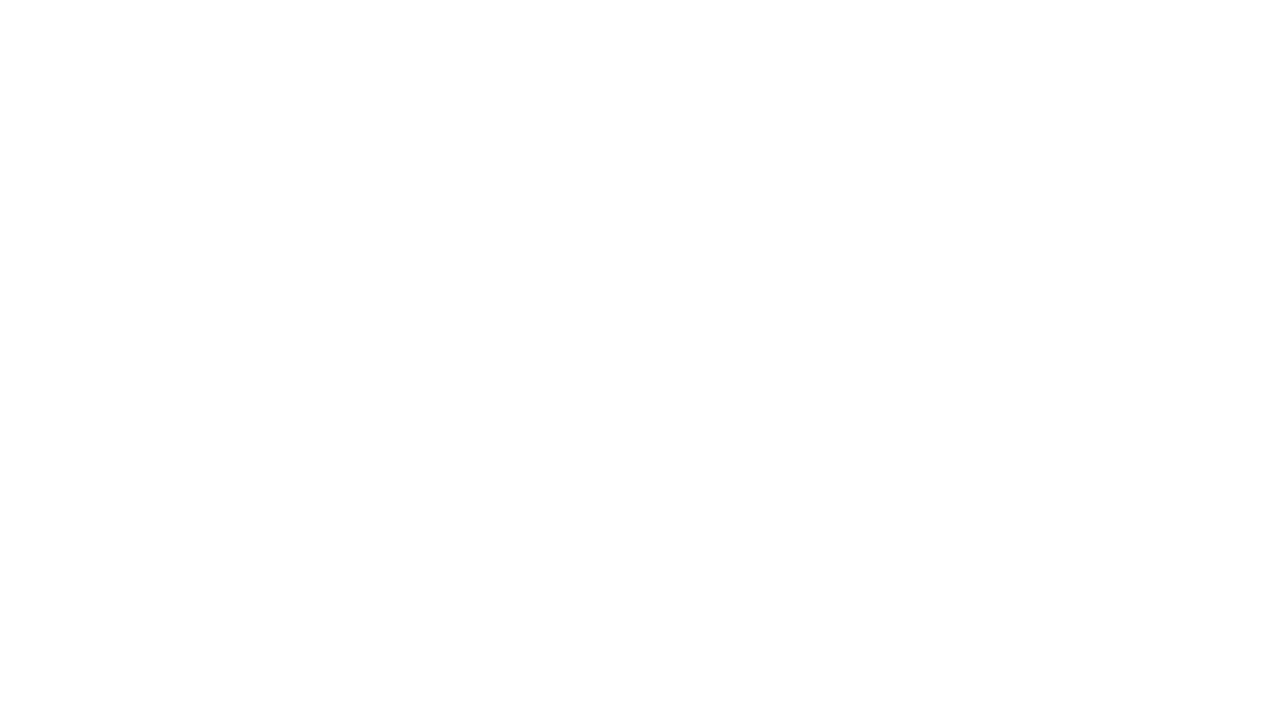

Page load completed after navigating back
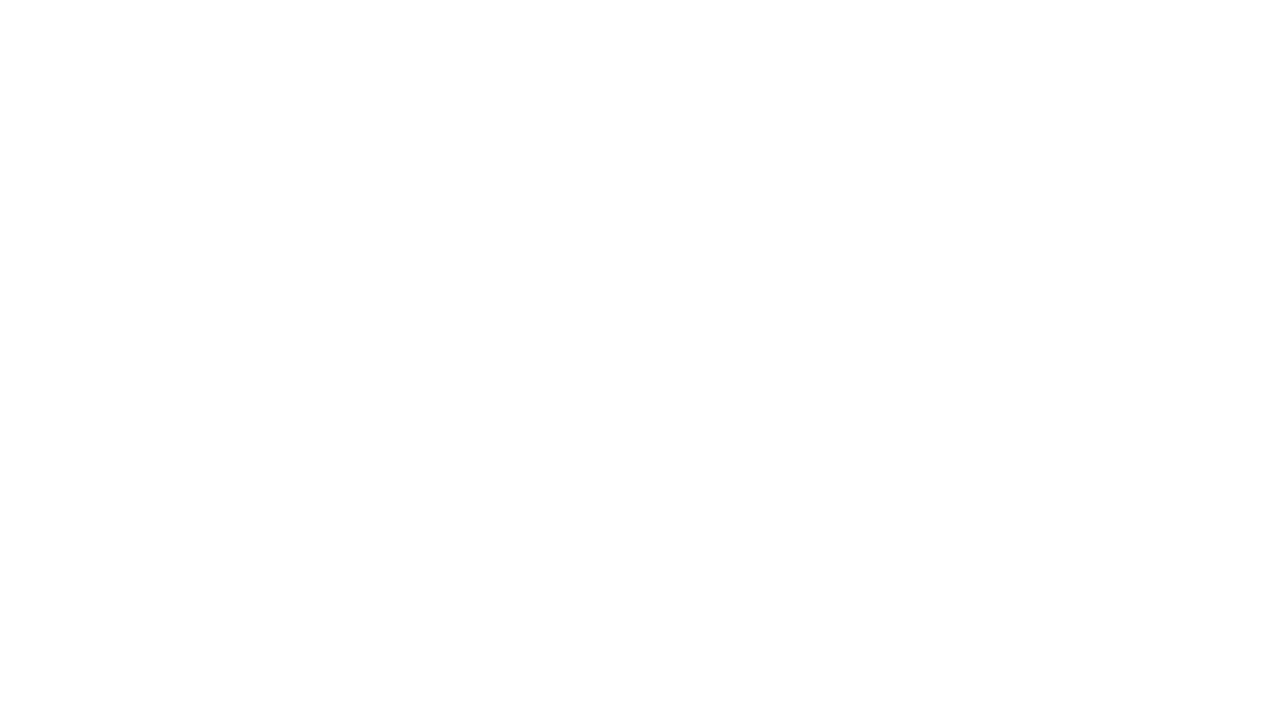

Navigated forward using browser forward button
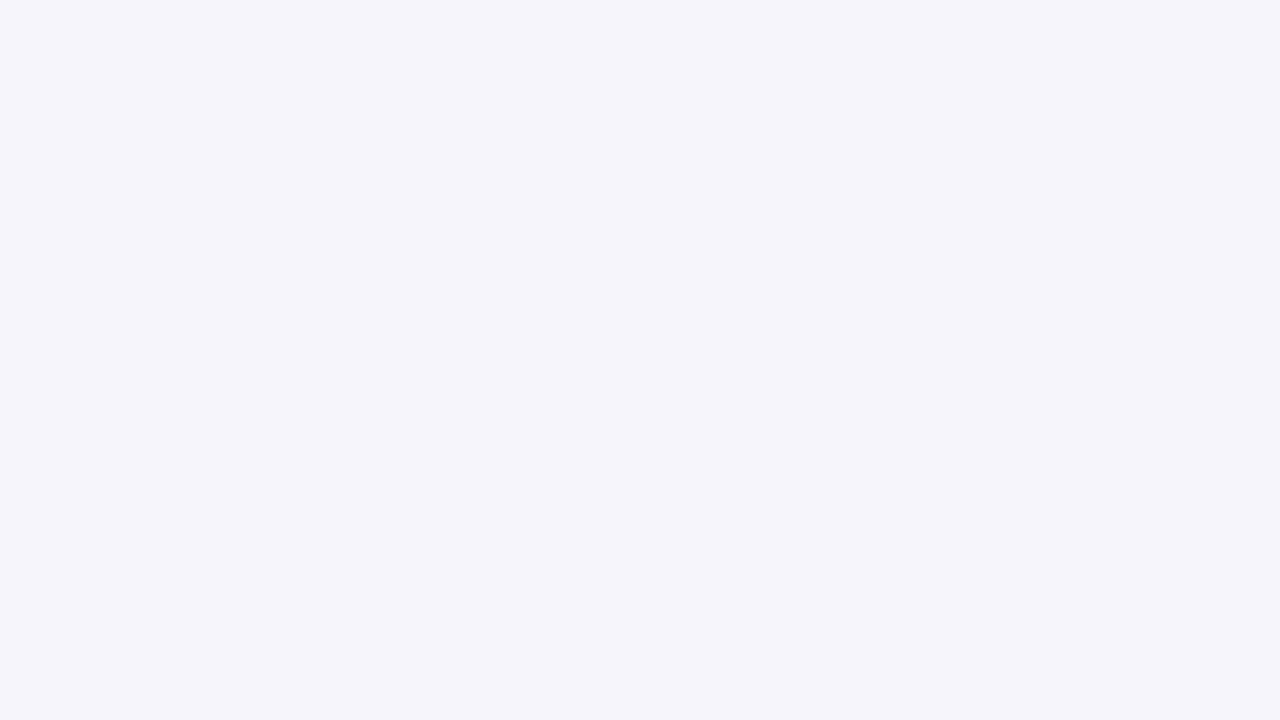

Page load completed after navigating forward
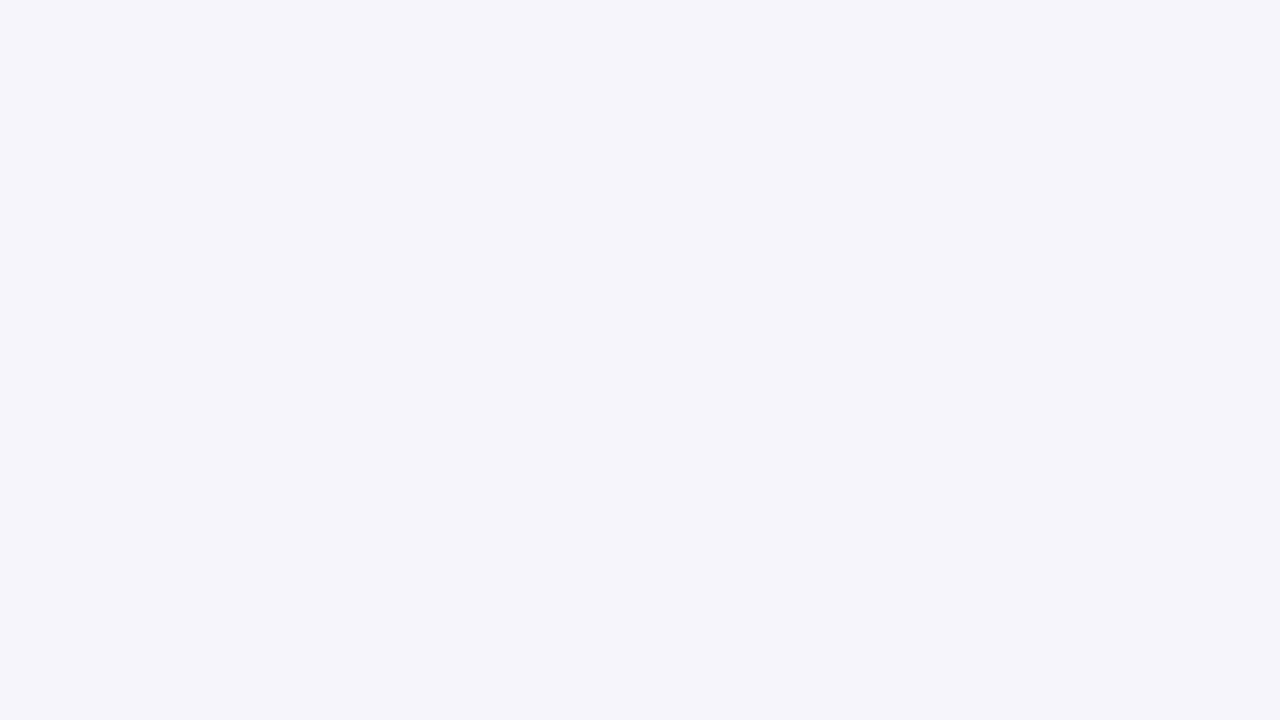

Refreshed the page
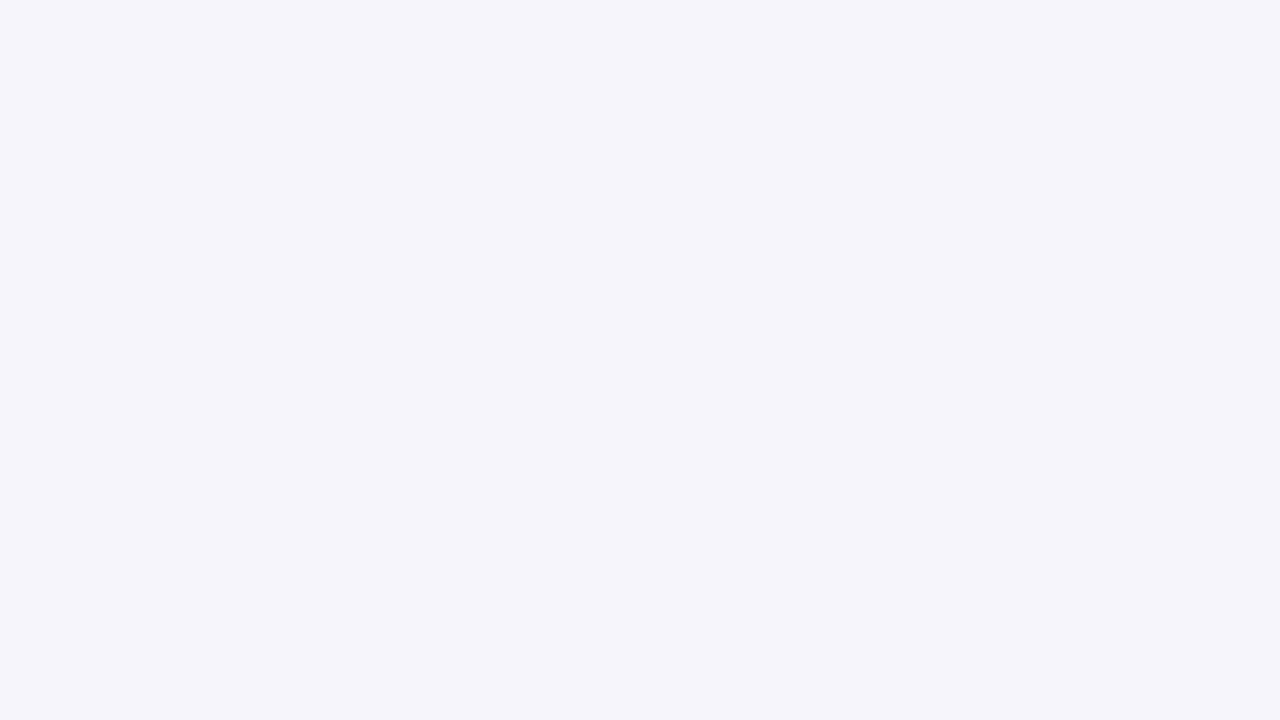

Page load completed after refresh
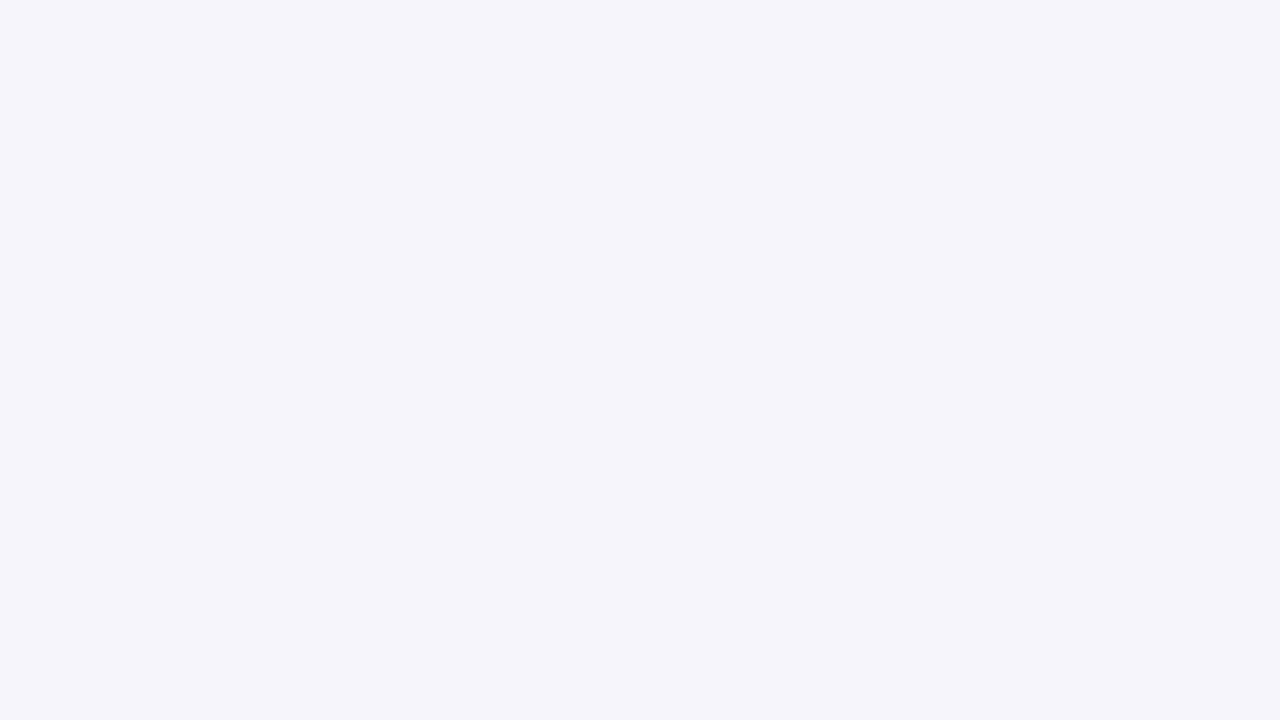

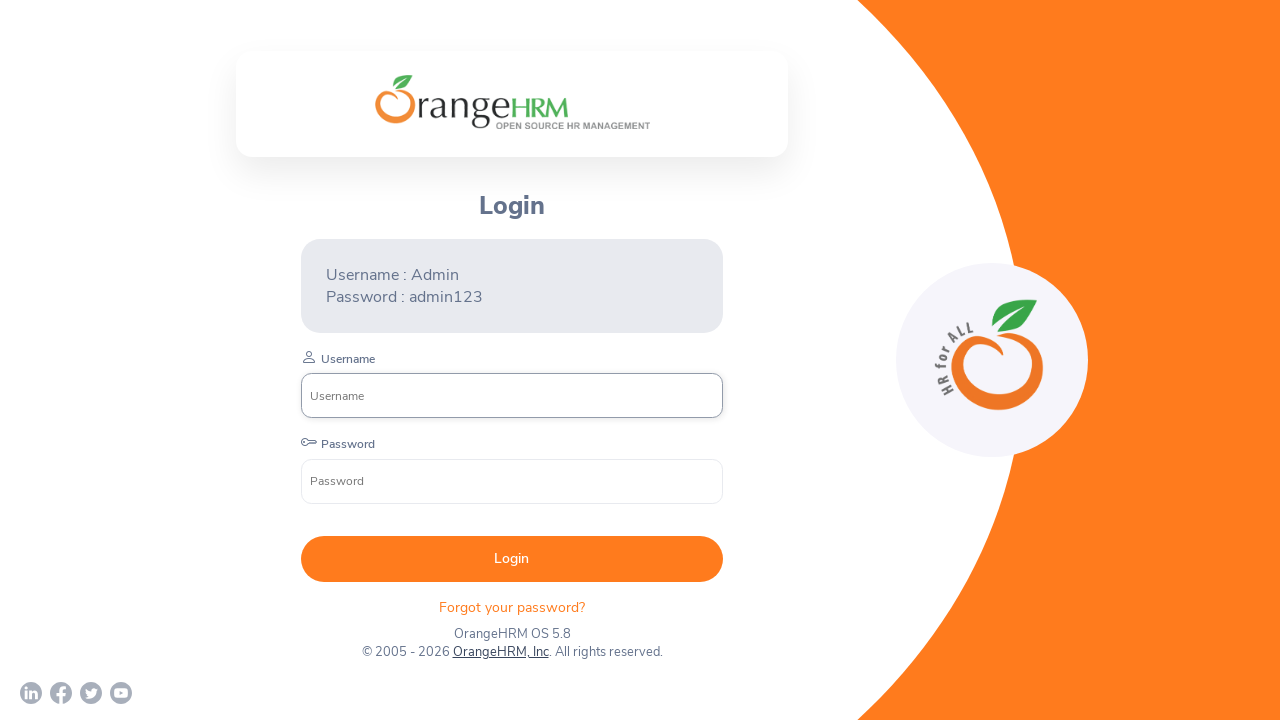